Navigates to an OptinMonster article page about popup types with popup and notification blocking options enabled

Starting URL: https://optinmonster.com/types-of-popups-for-your-site/

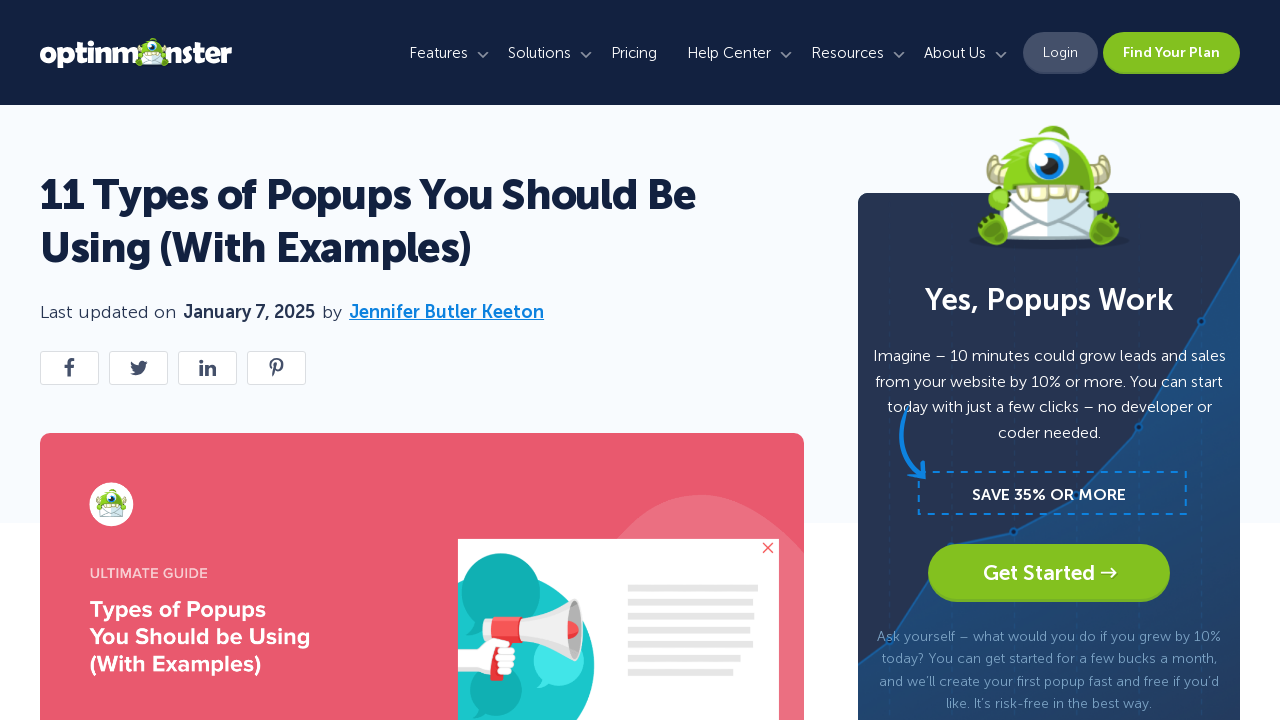

Navigated to OptinMonster article page about popup types
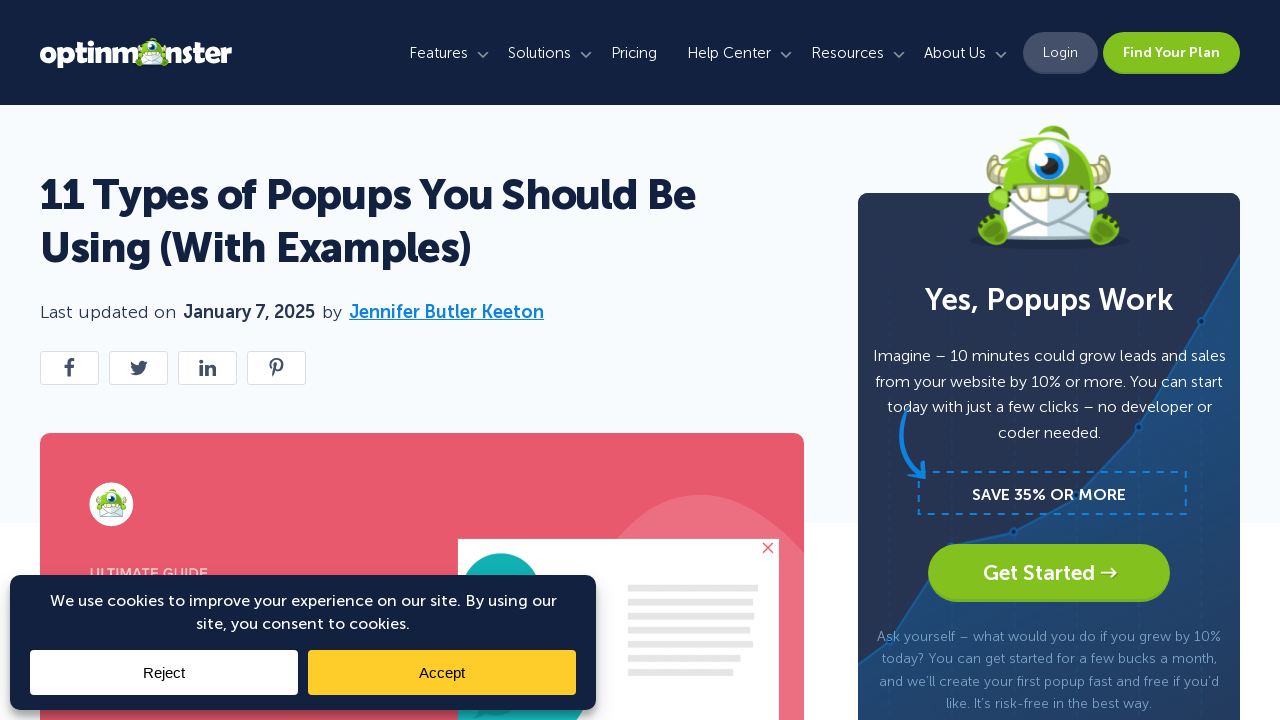

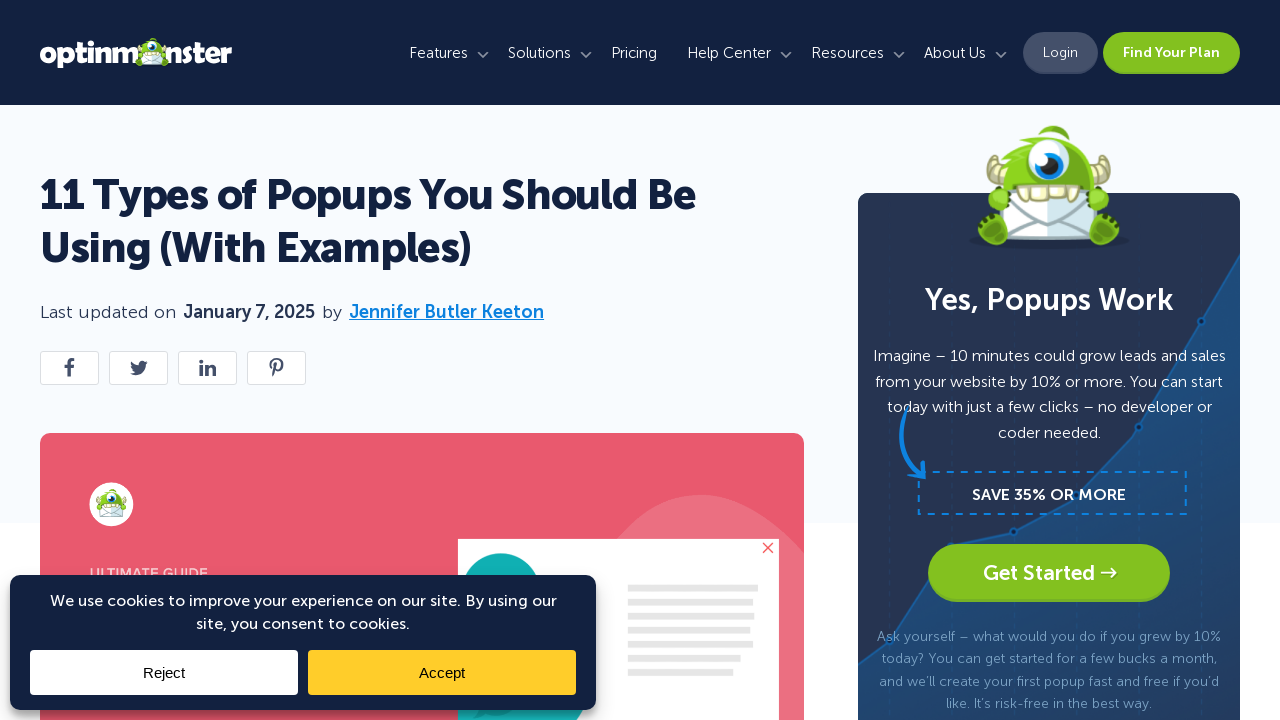